Tests tab switching by clicking a hyperlink that opens a new tab and switching to it

Starting URL: https://omayo.blogspot.com

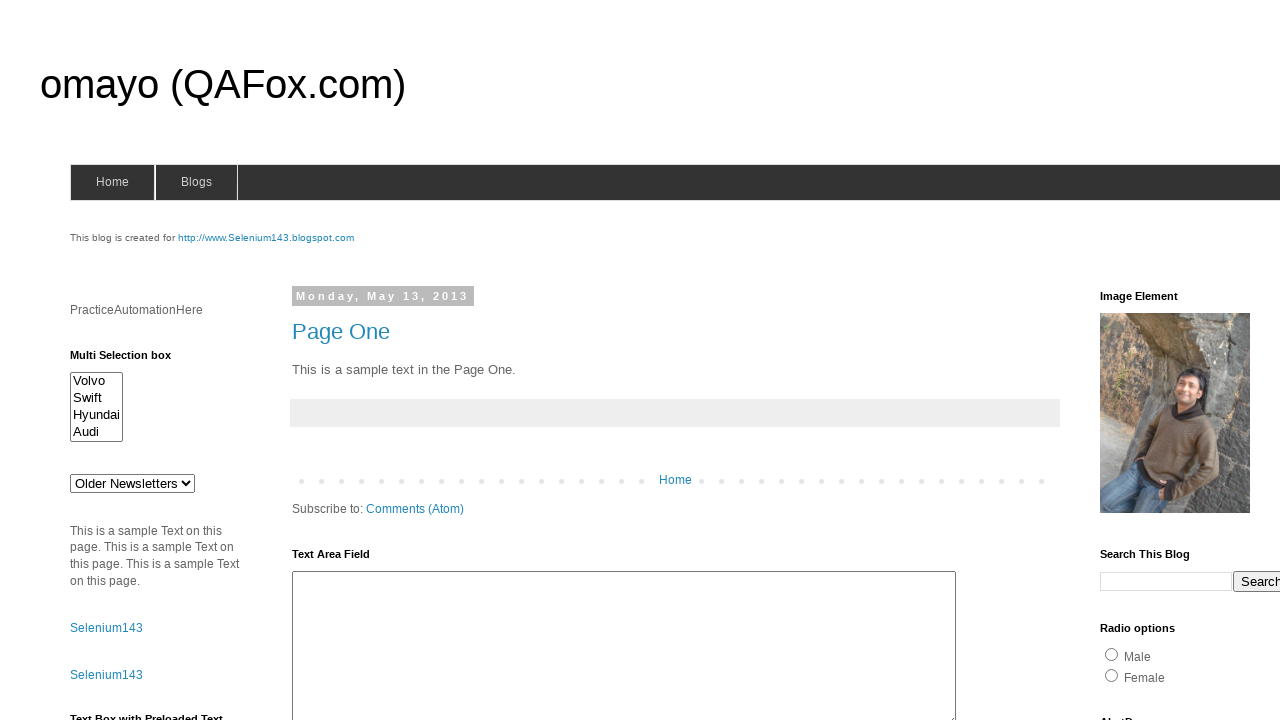

Clicked hyperlink that opens a new tab at (266, 238) on xpath=//*[@id='selenium143']
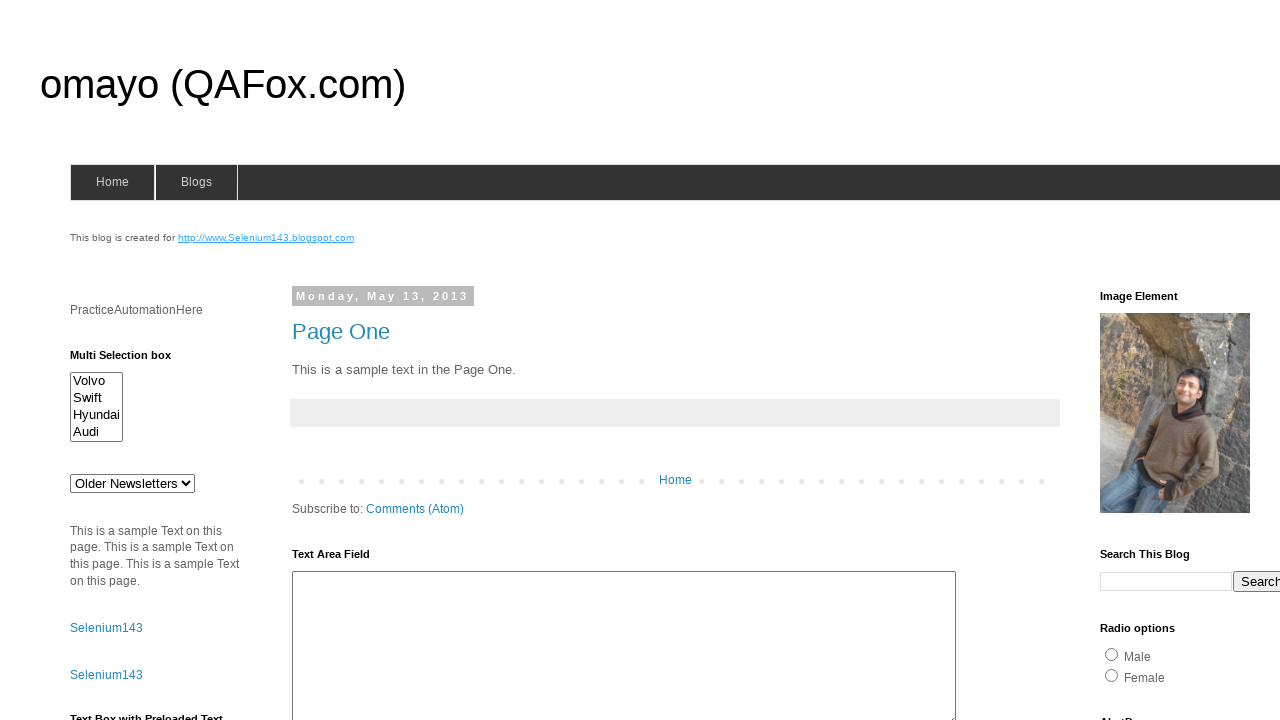

Switched to the newly opened tab
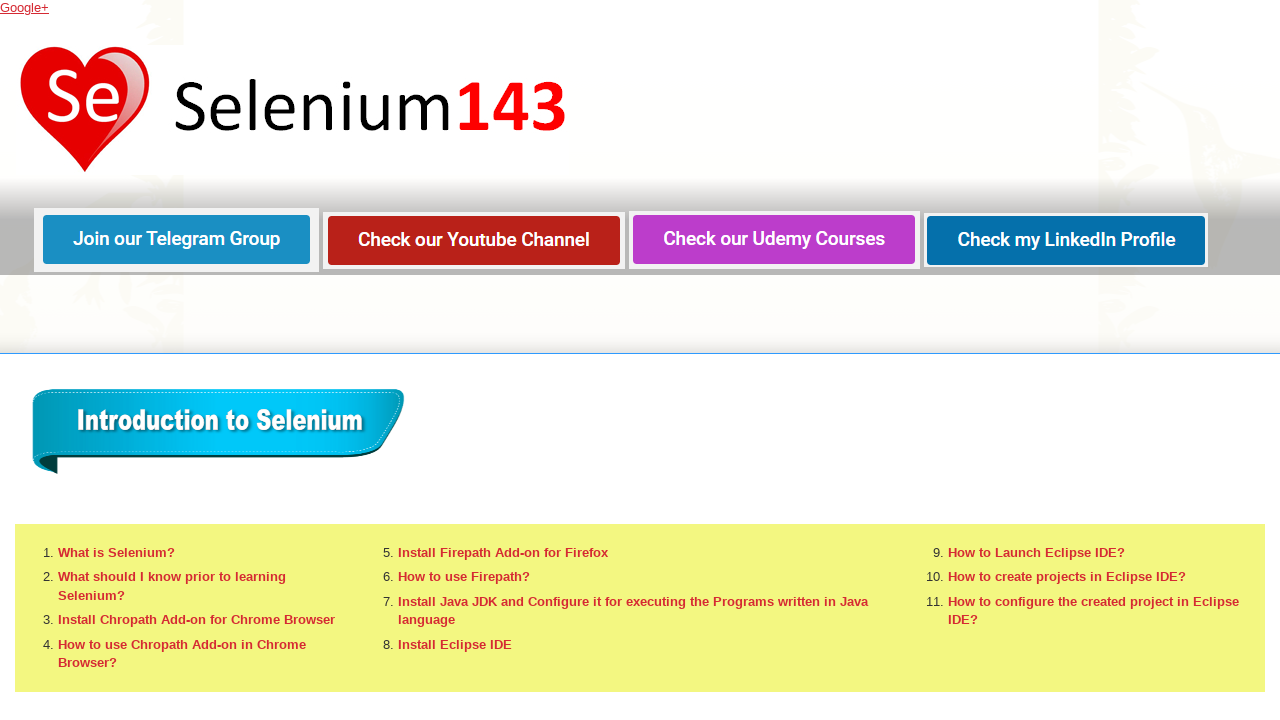

New tab page fully loaded
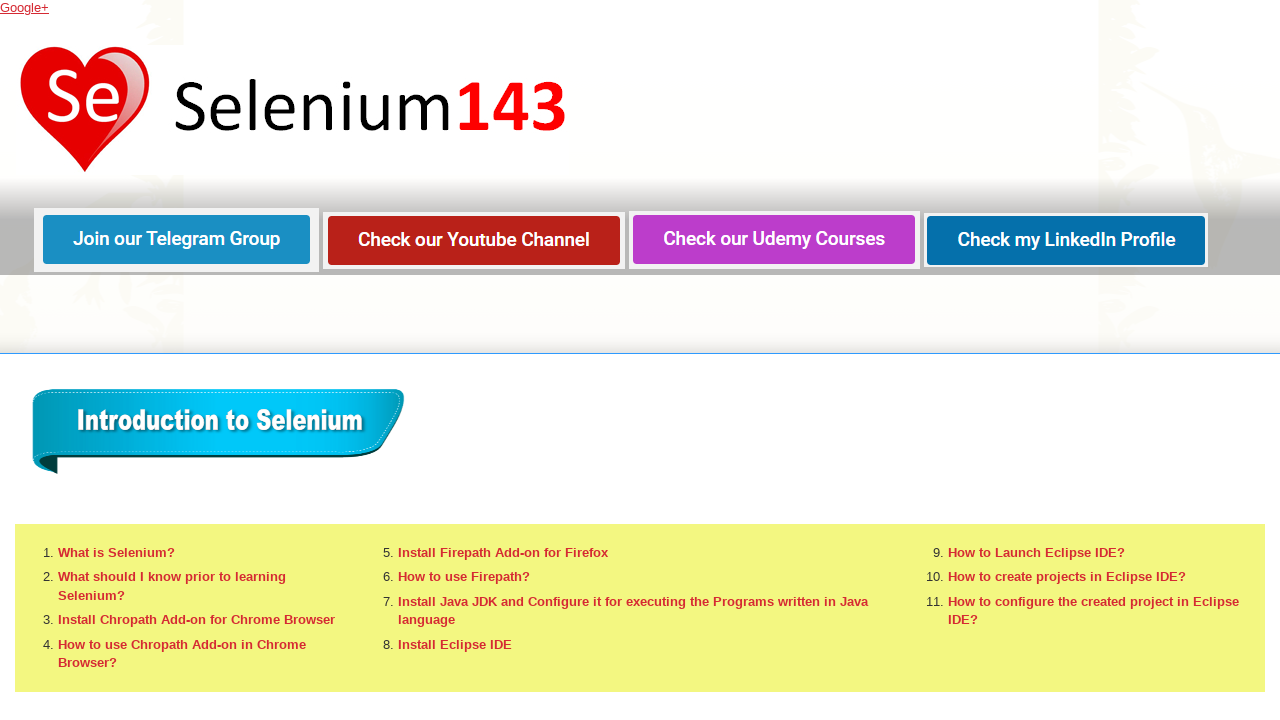

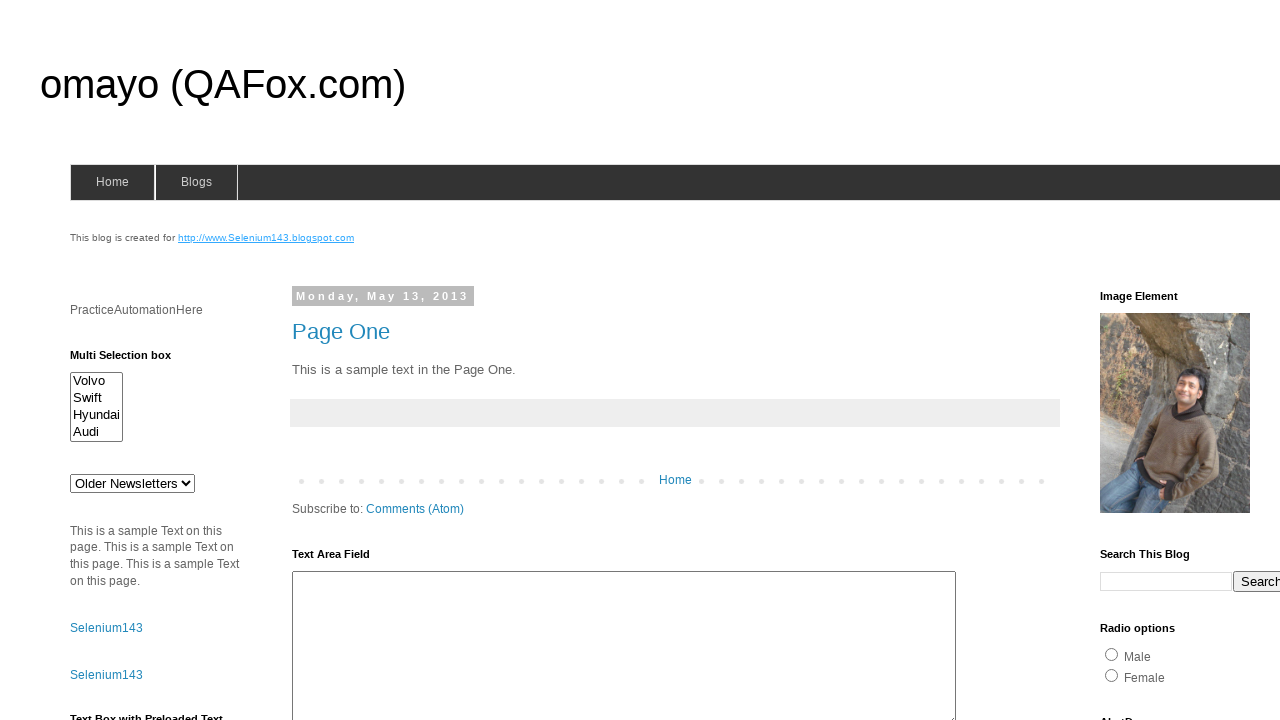